Navigates to a drag-and-drop demo page and performs a drag-and-drop action between two elements

Starting URL: https://formy-project.herokuapp.com/dragdrop

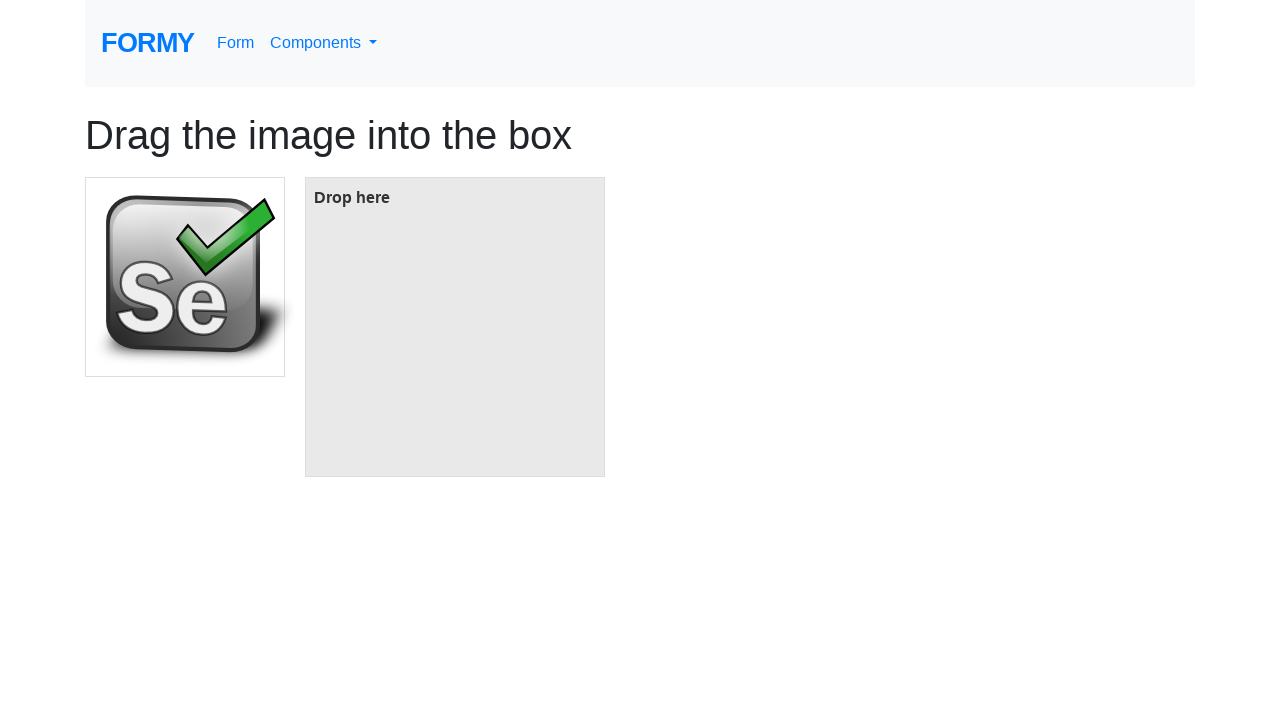

Waited for drag-and-drop image element to be present
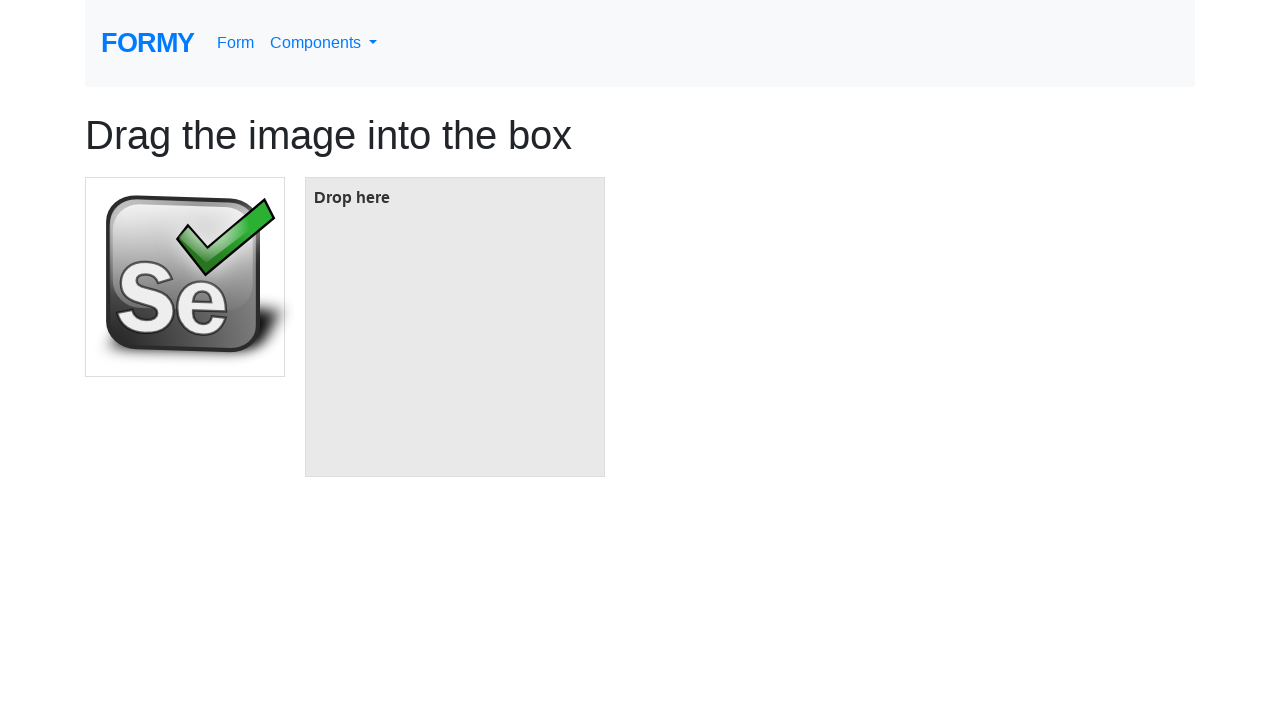

Located source image element for drag-and-drop
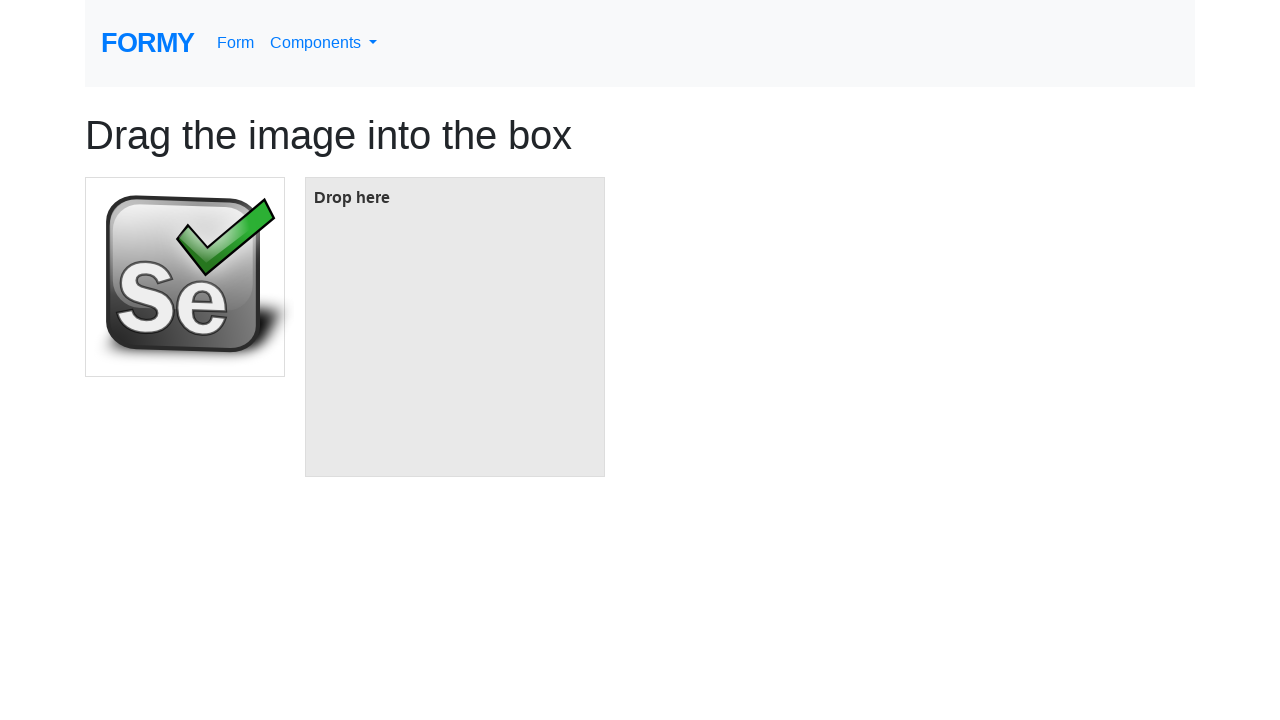

Located target box element for drag-and-drop
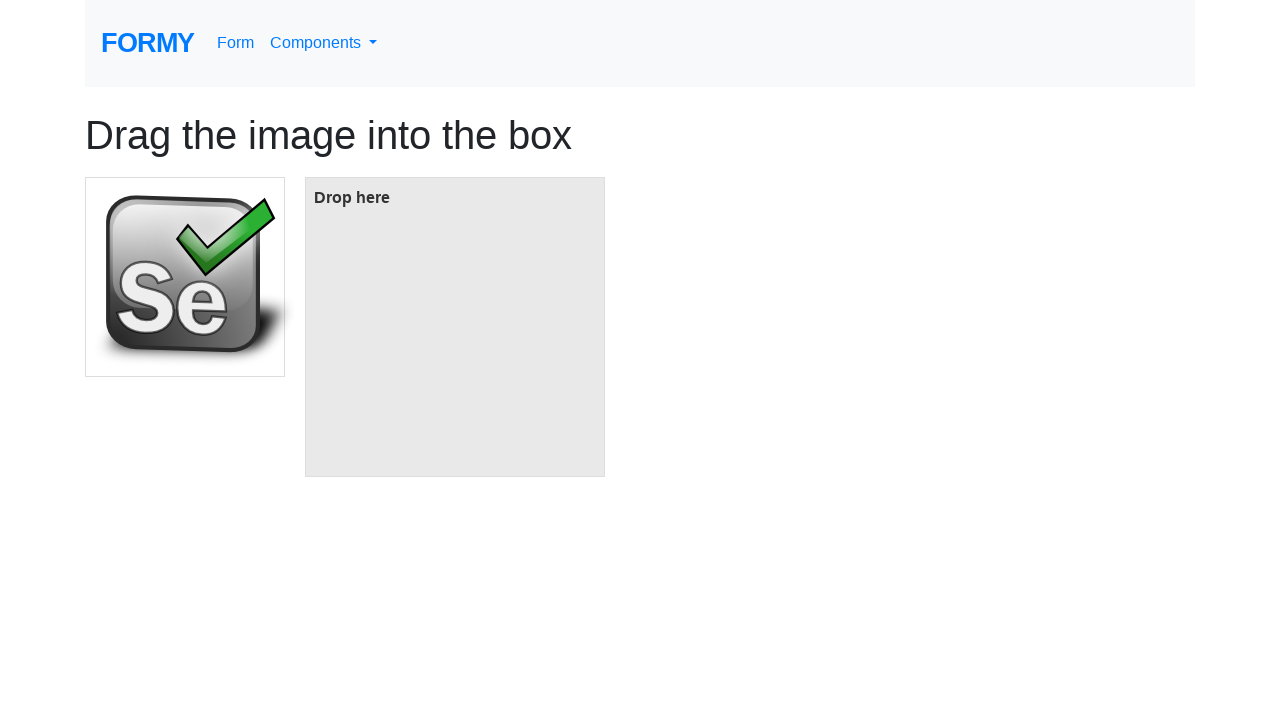

Performed drag-and-drop action from image to box at (455, 327)
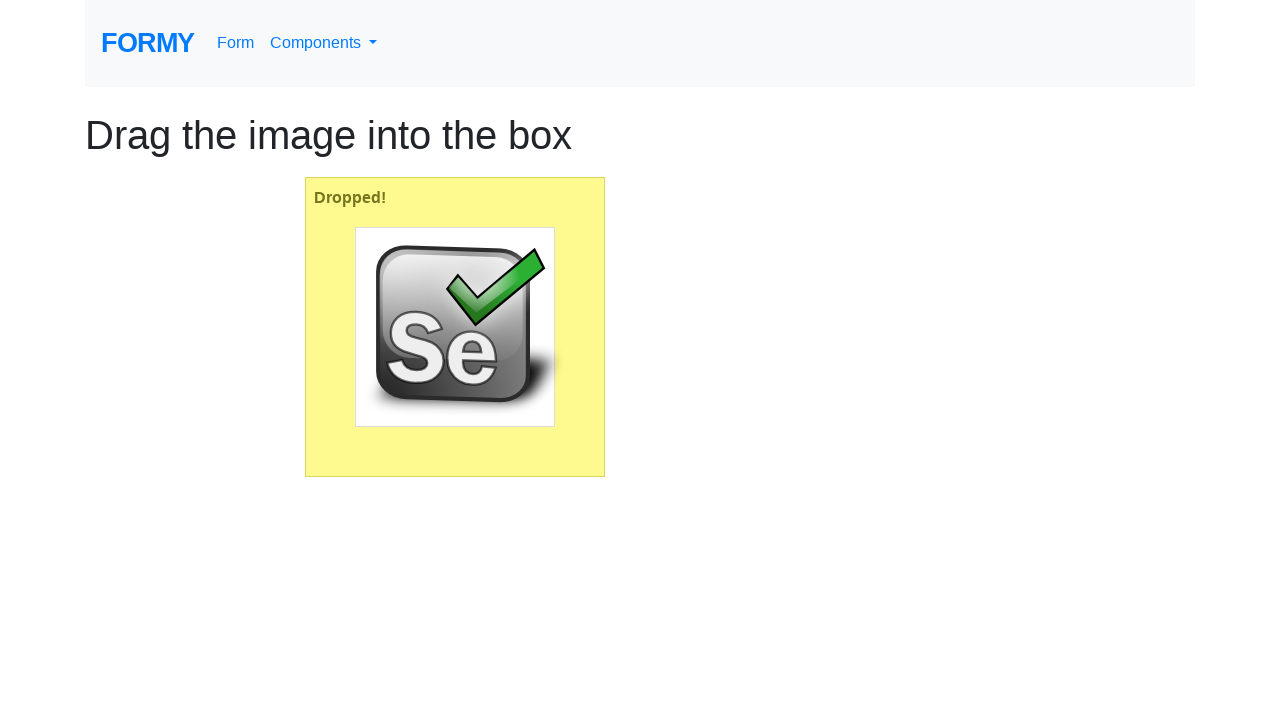

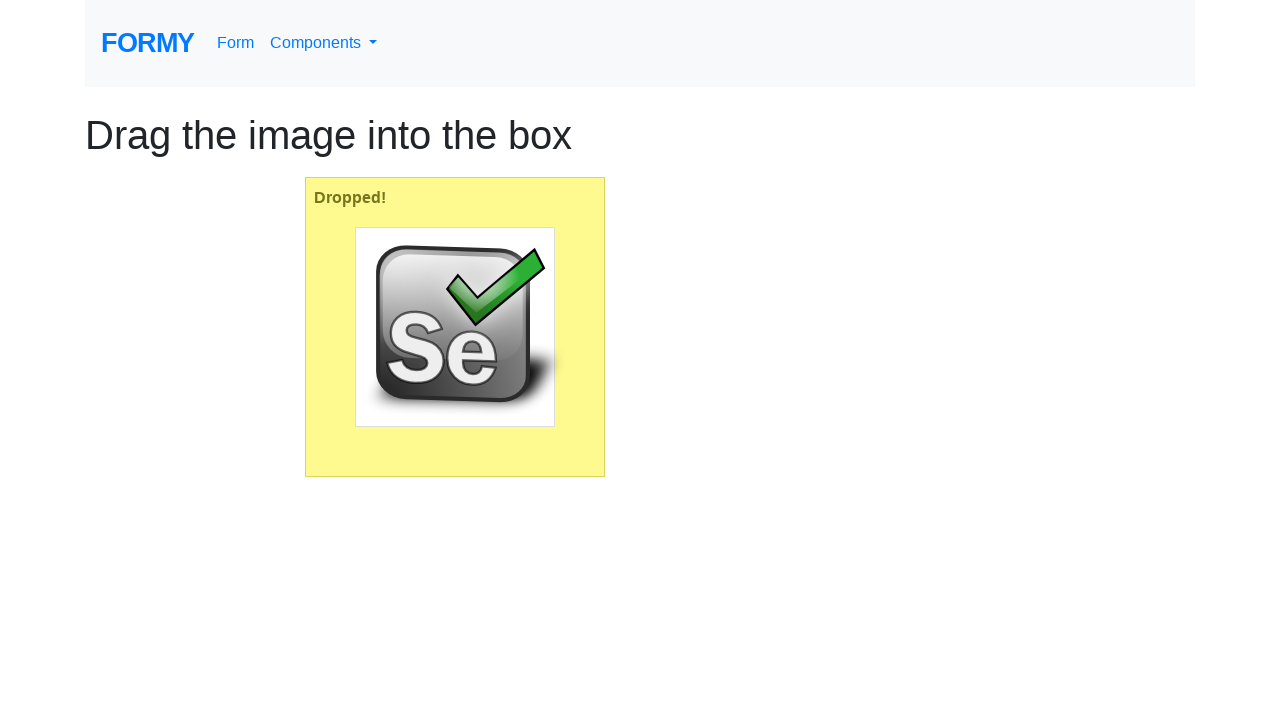